Navigates to example.com, selects the first anchor element on the page, and clicks on it to test ElementHandle click functionality.

Starting URL: https://example.com

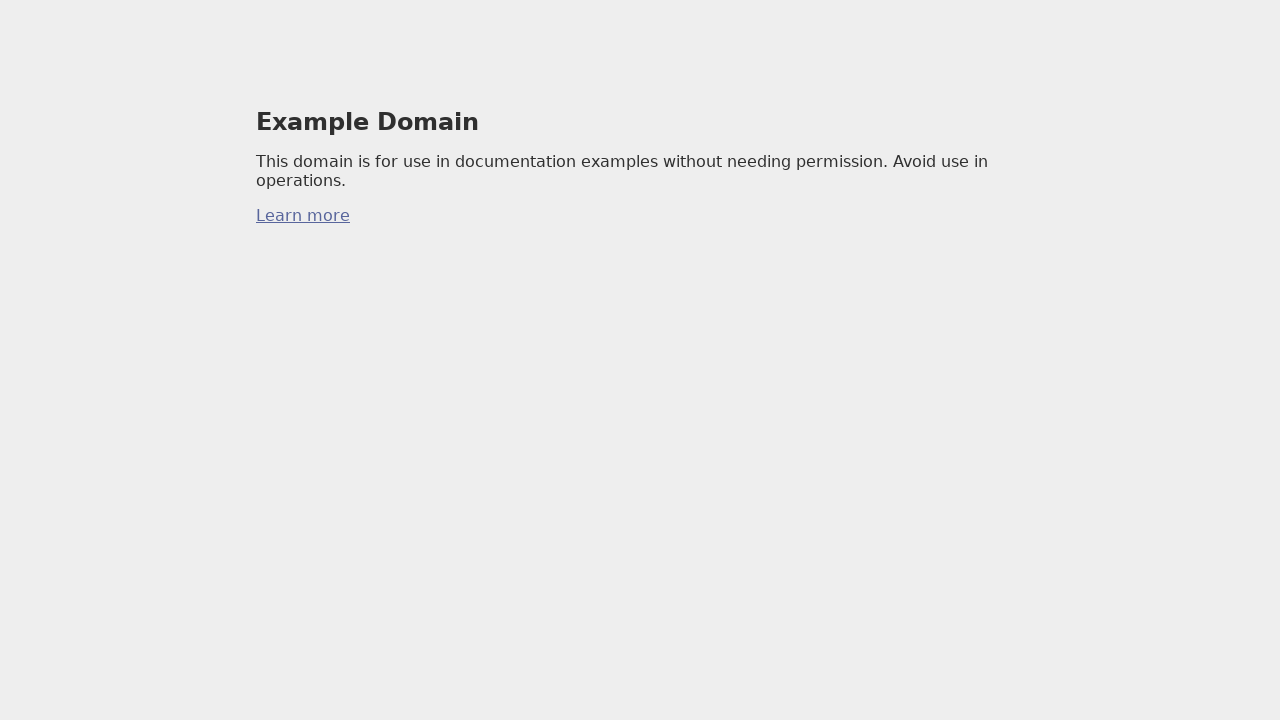

Selected the first anchor element on the page
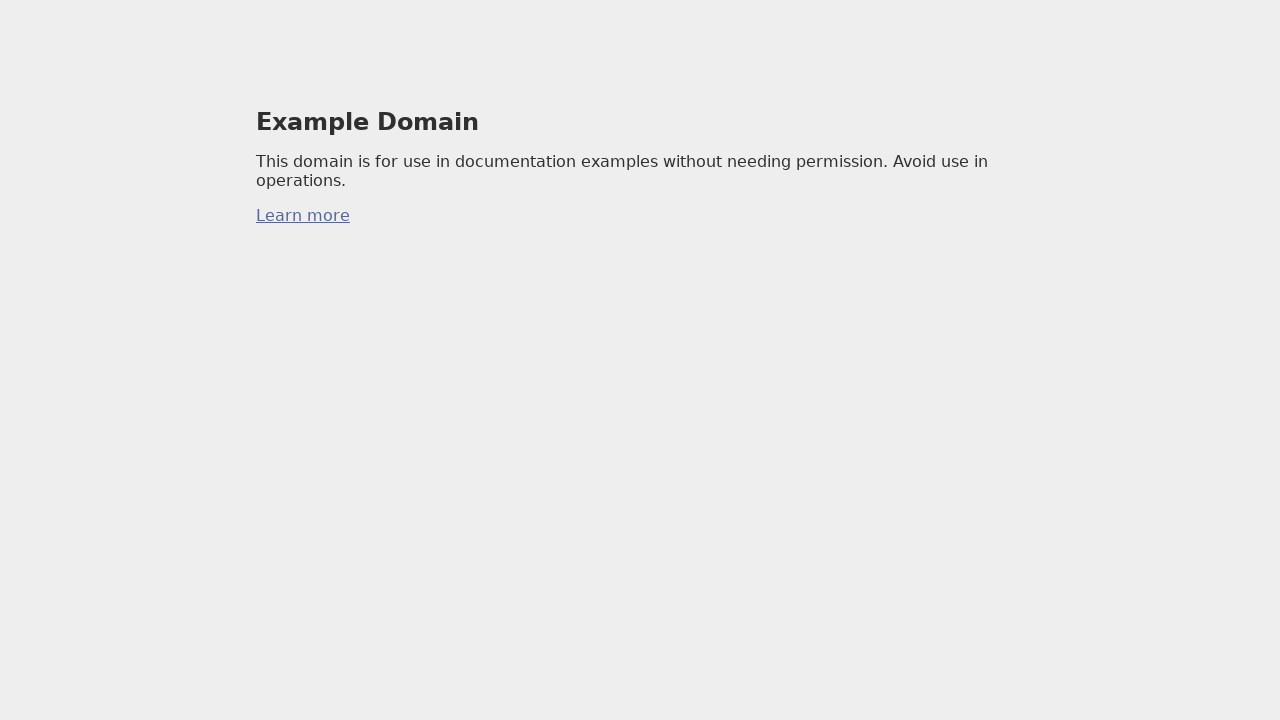

Clicked the first anchor element
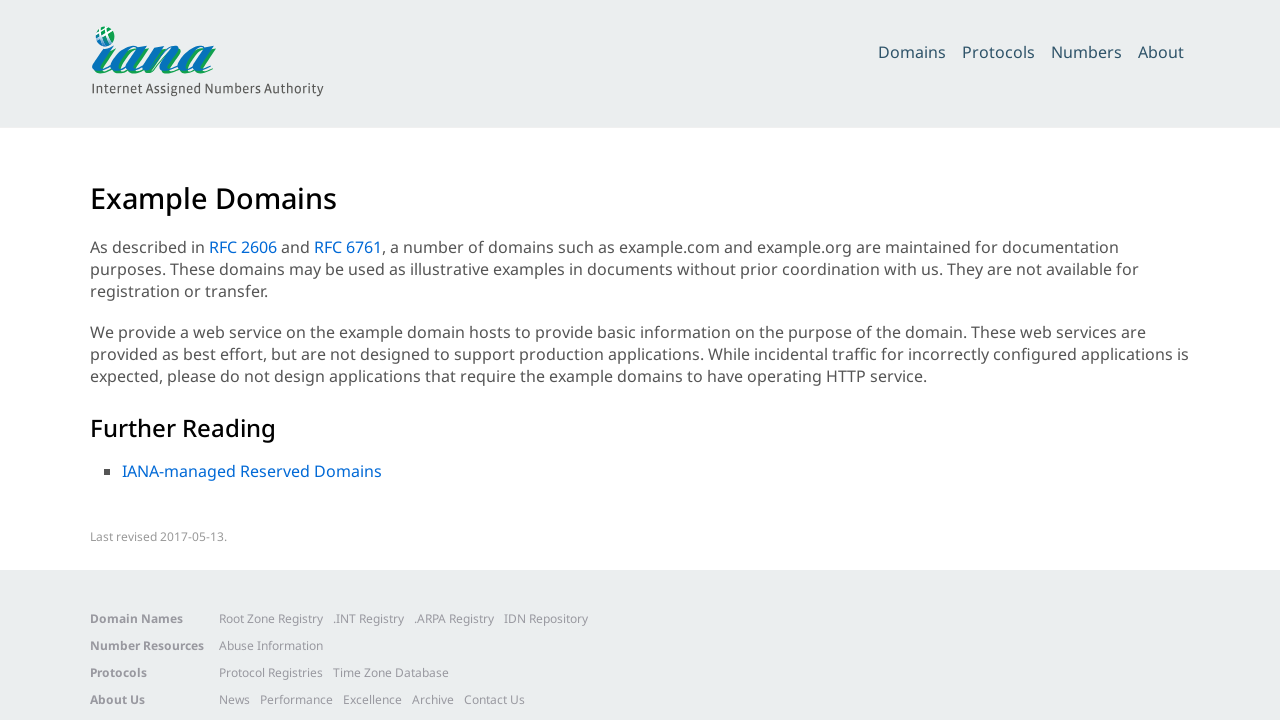

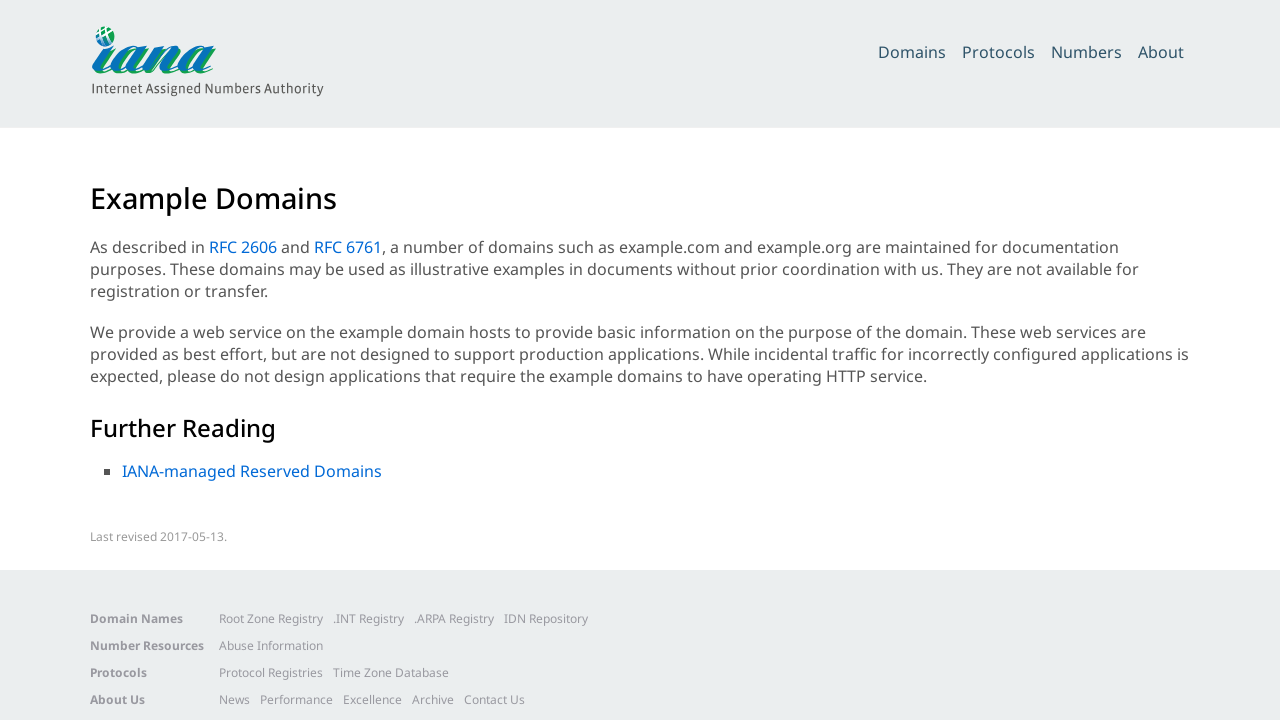